Tests an explicit wait scenario by waiting for a price element to show "$100", then clicking a book button, calculating a mathematical result based on a displayed value, and submitting the answer through a form.

Starting URL: http://suninjuly.github.io/explicit_wait2.html

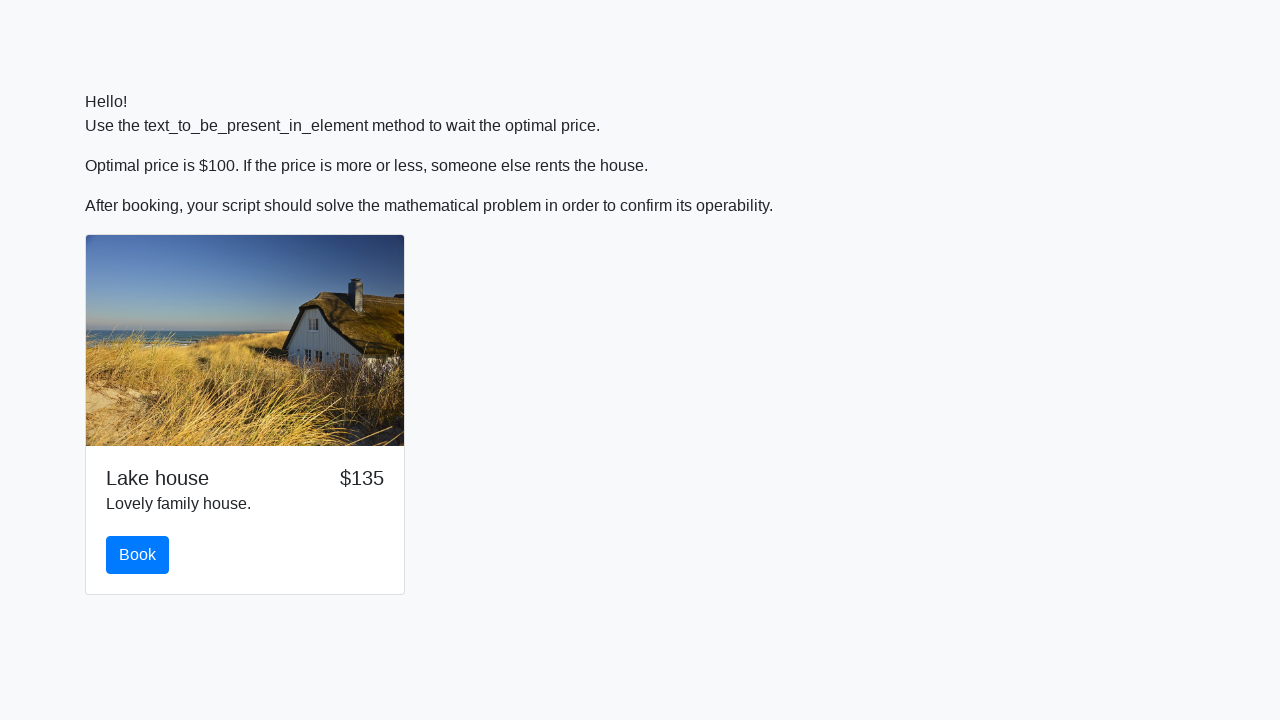

Waited for price element to display '$100'
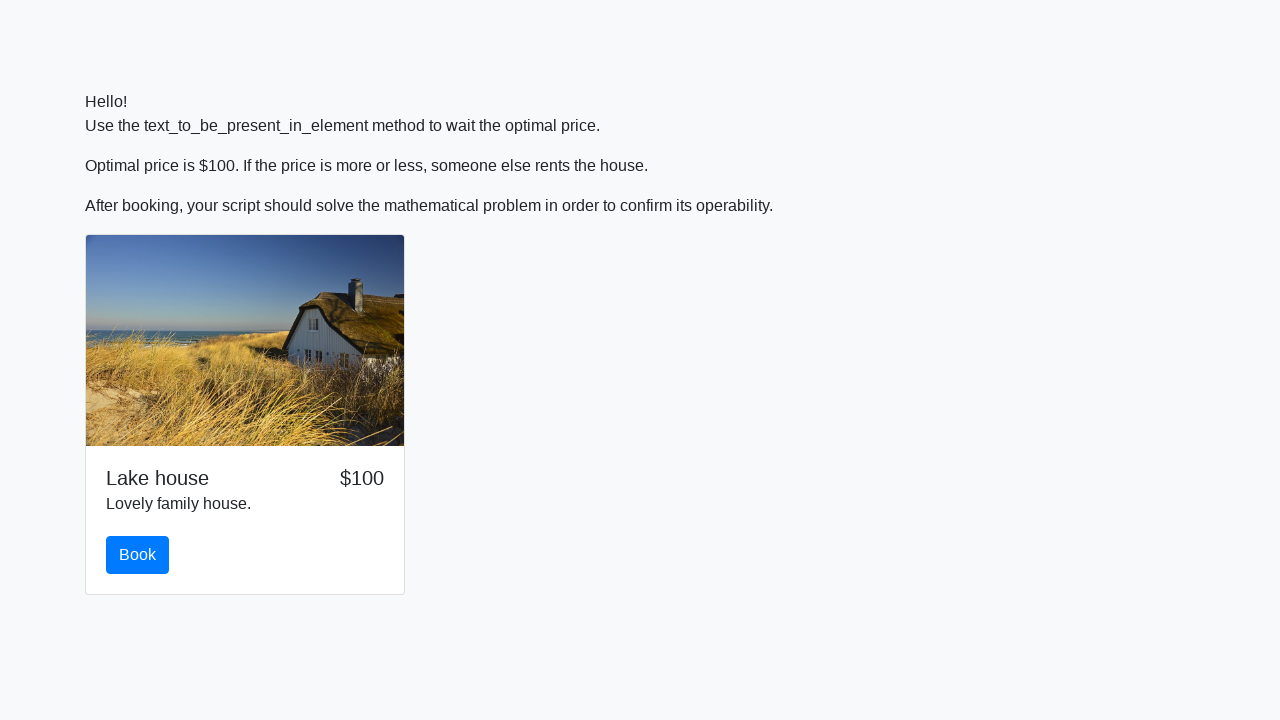

Clicked the book button at (138, 555) on #book
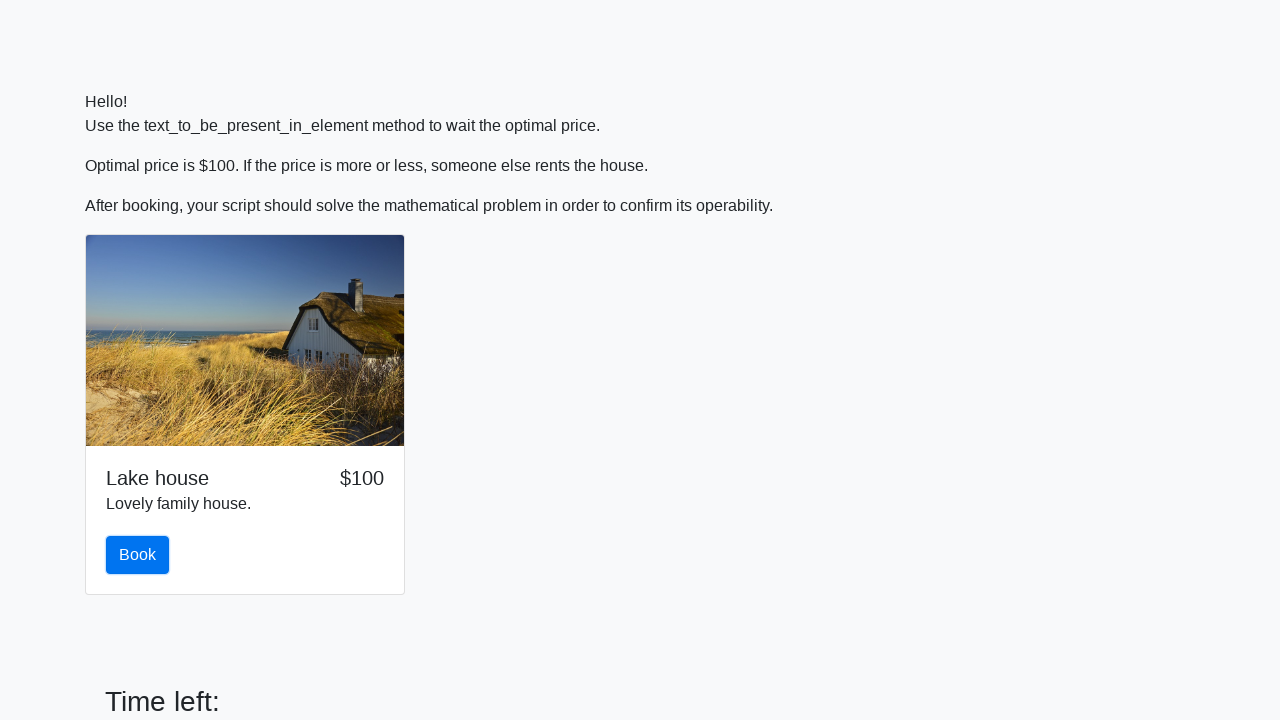

Scrolled down 300 pixels
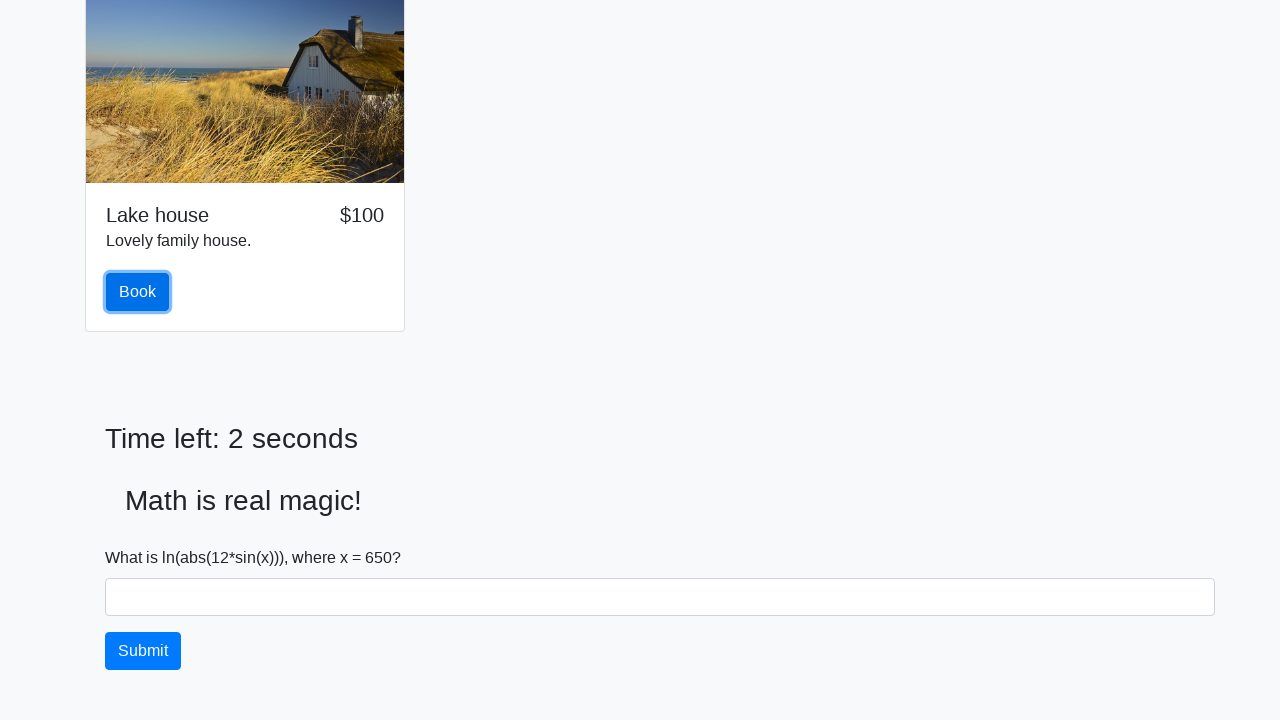

Retrieved input value: 650
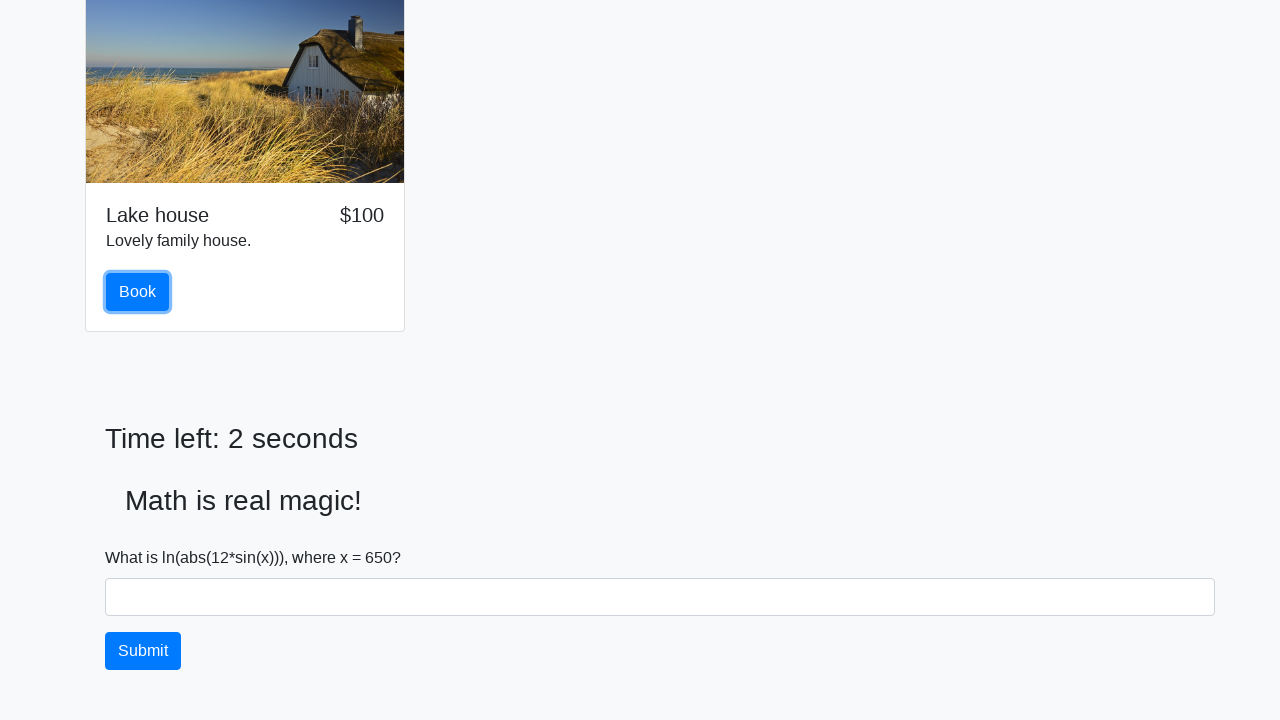

Calculated mathematical result: 1.2966536421520853
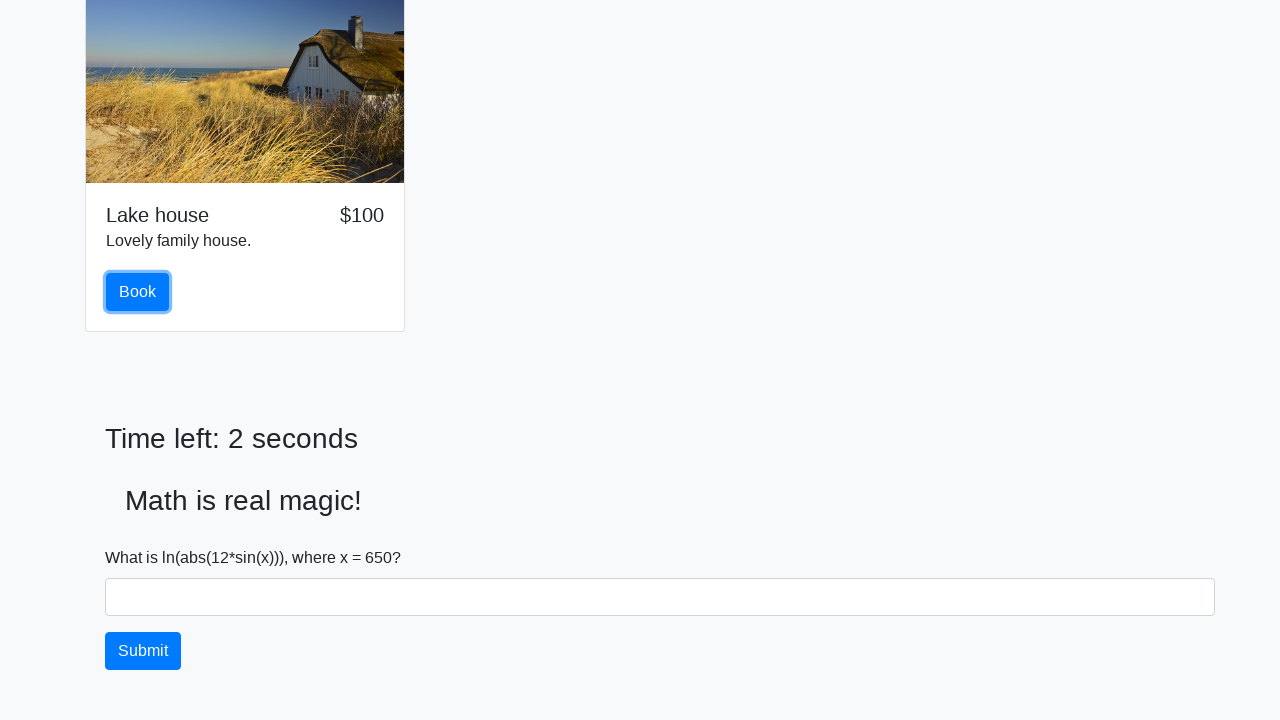

Filled answer field with calculated value on #answer
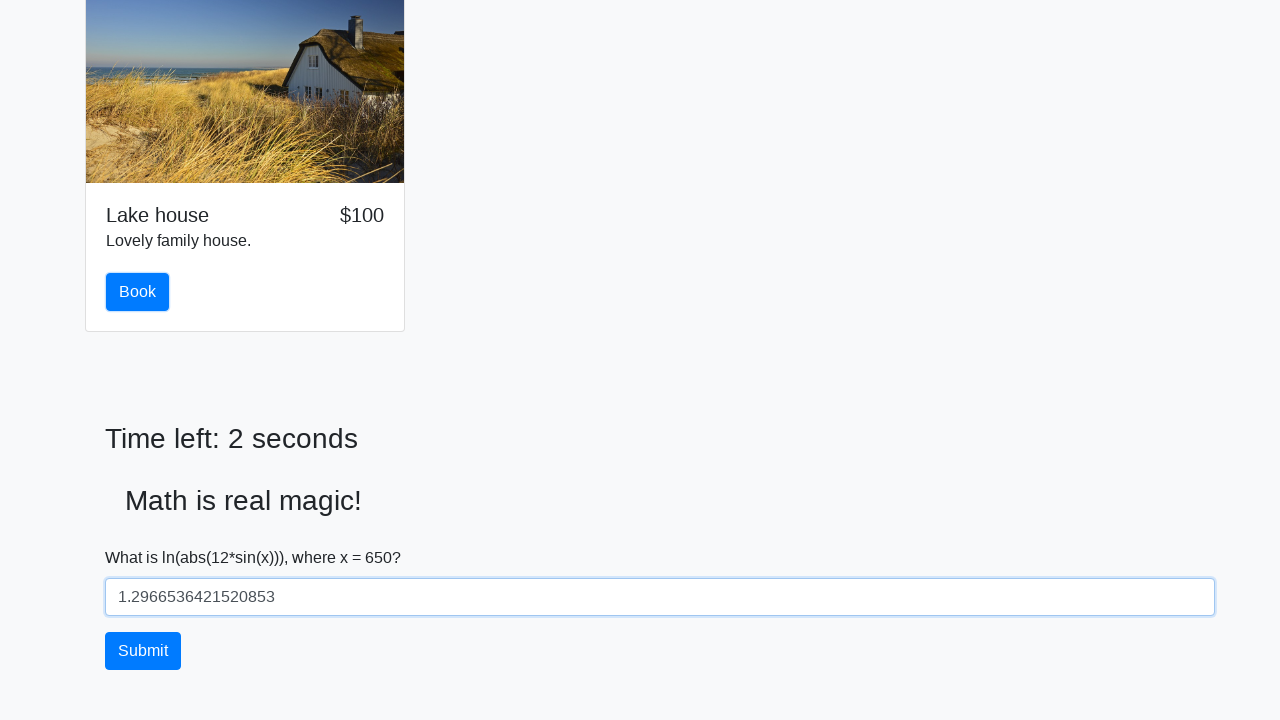

Clicked the solve button to submit answer at (143, 651) on #solve
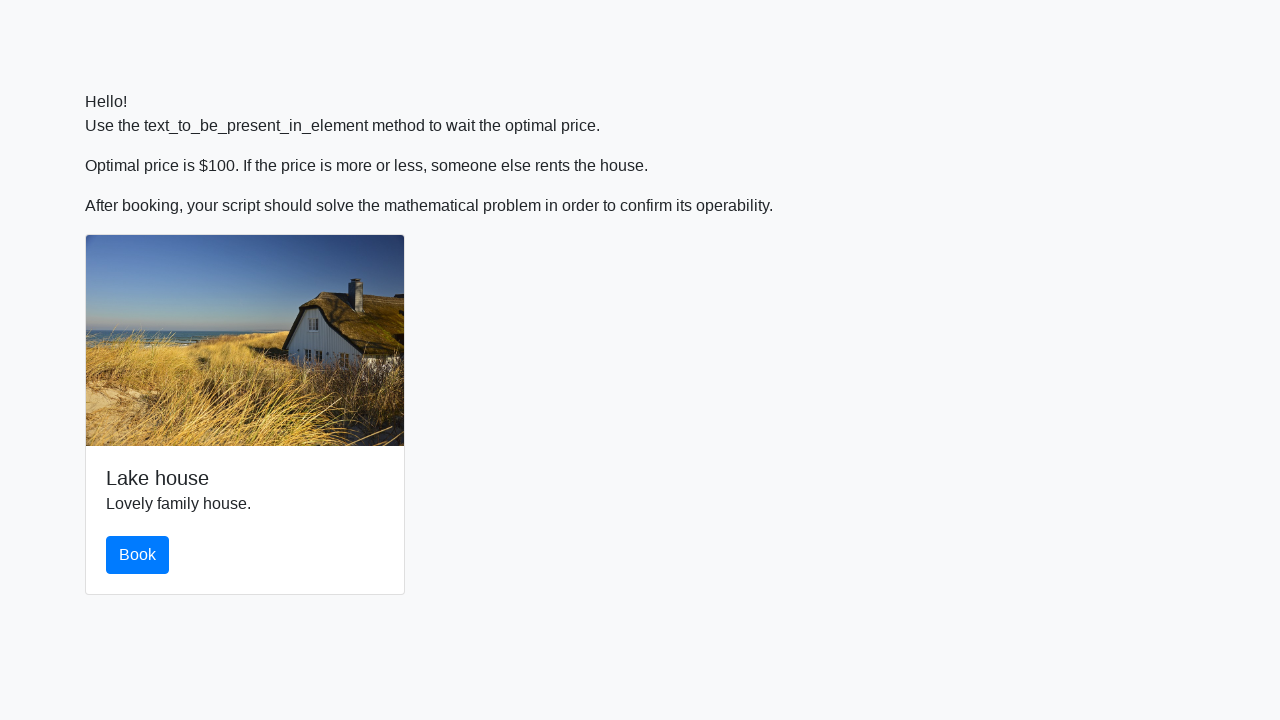

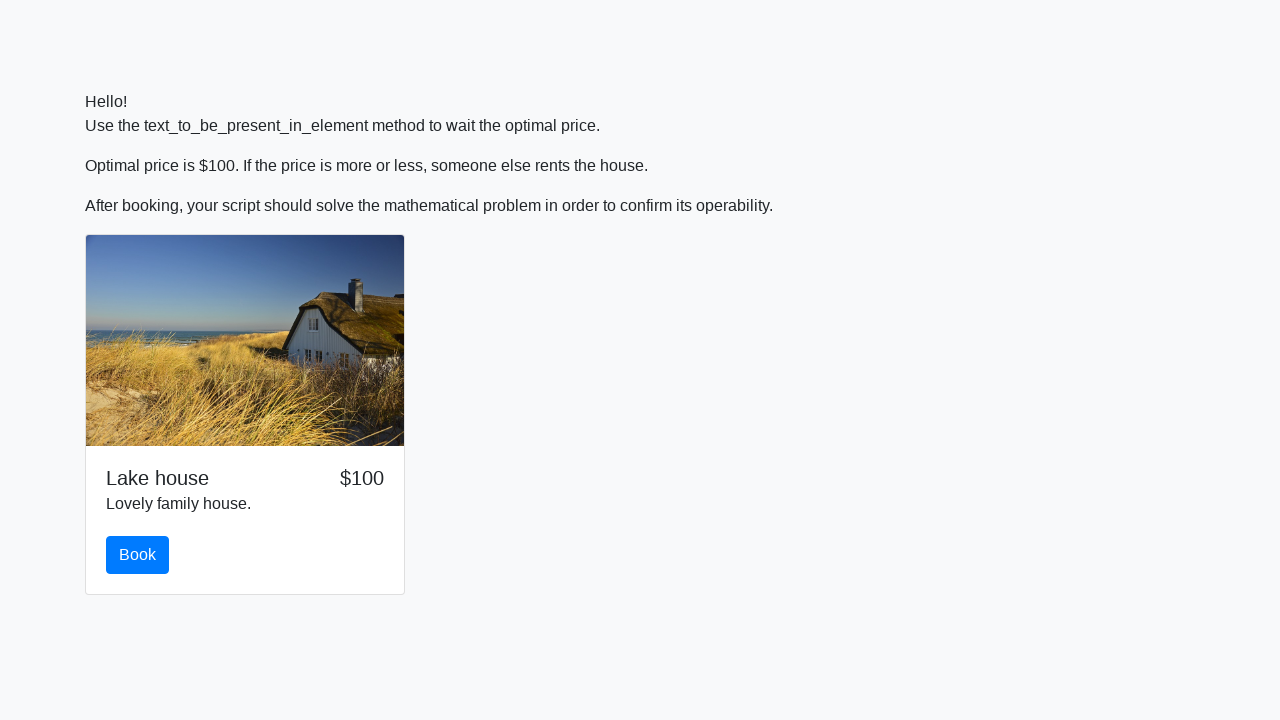